Tests basic form interactions on a test page by navigating to a basic test page, clearing a username field, and entering a name value.

Starting URL: https://testeroprogramowania.github.io/selenium

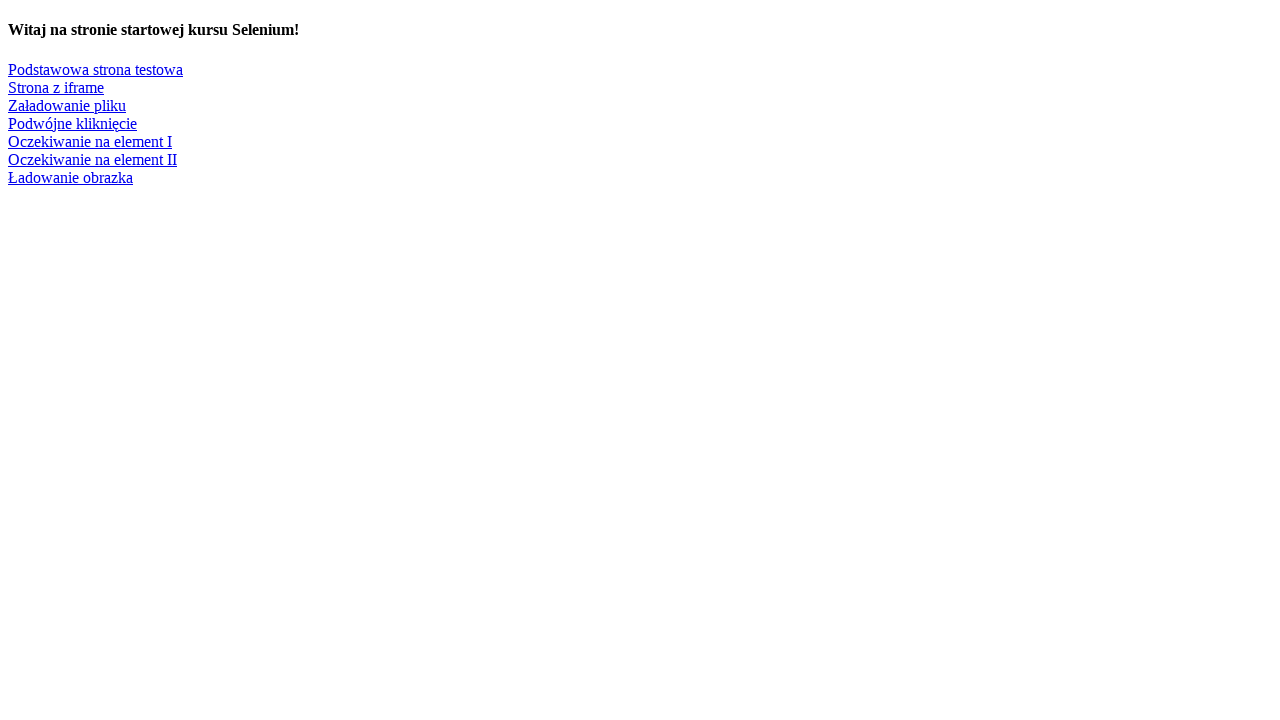

Clicked link to navigate to basic test page at (96, 69) on xpath=//a[text()='Podstawowa strona testowa']
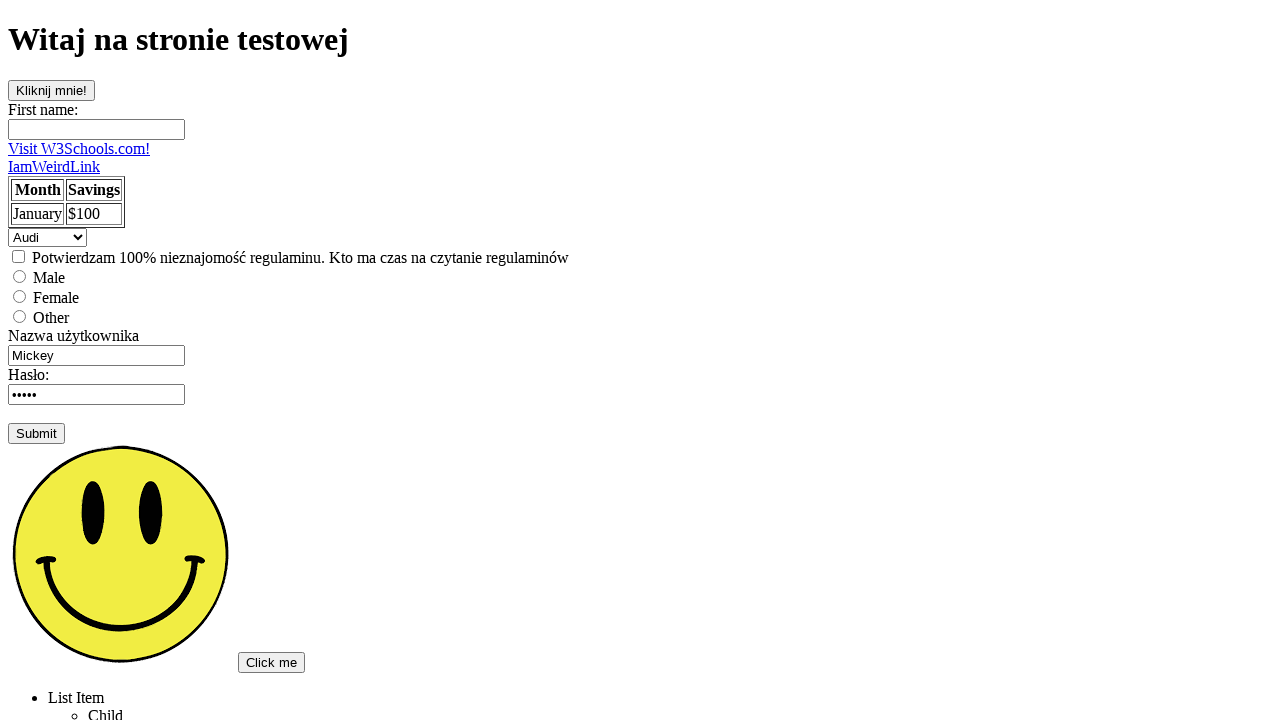

Username field is available
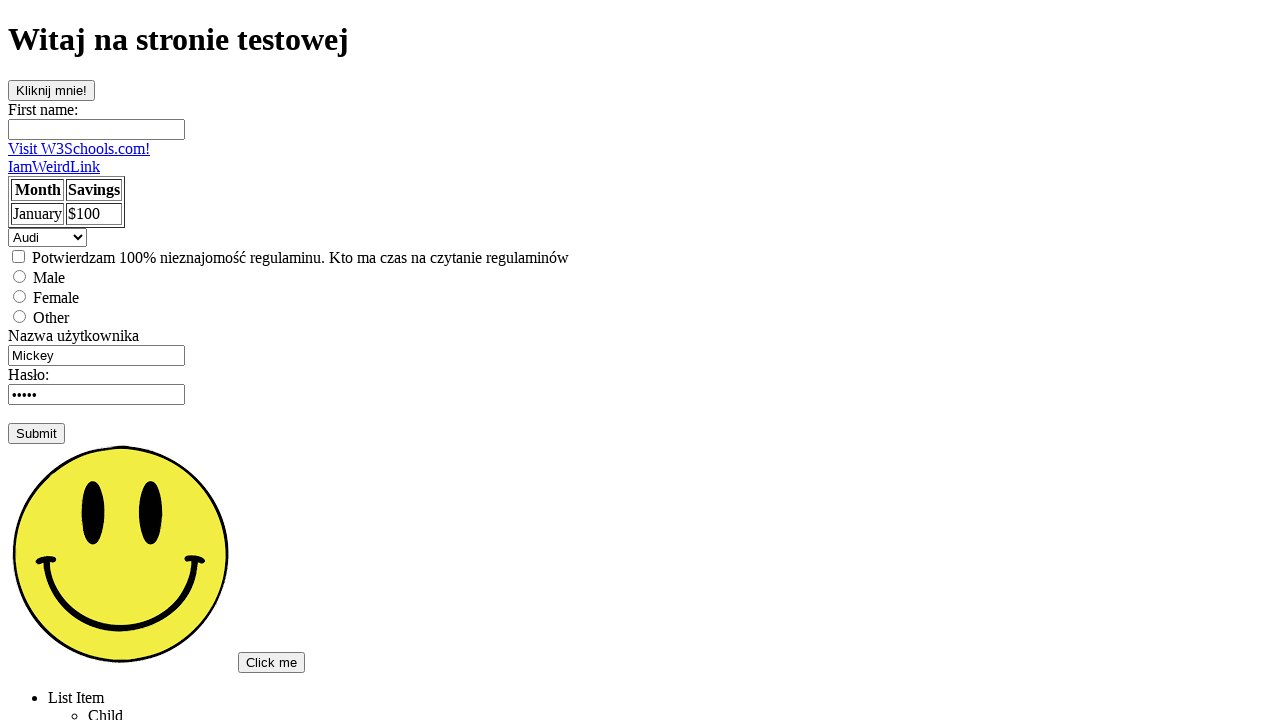

Cleared username field and entered 'Gabrysia' on input[name='username']
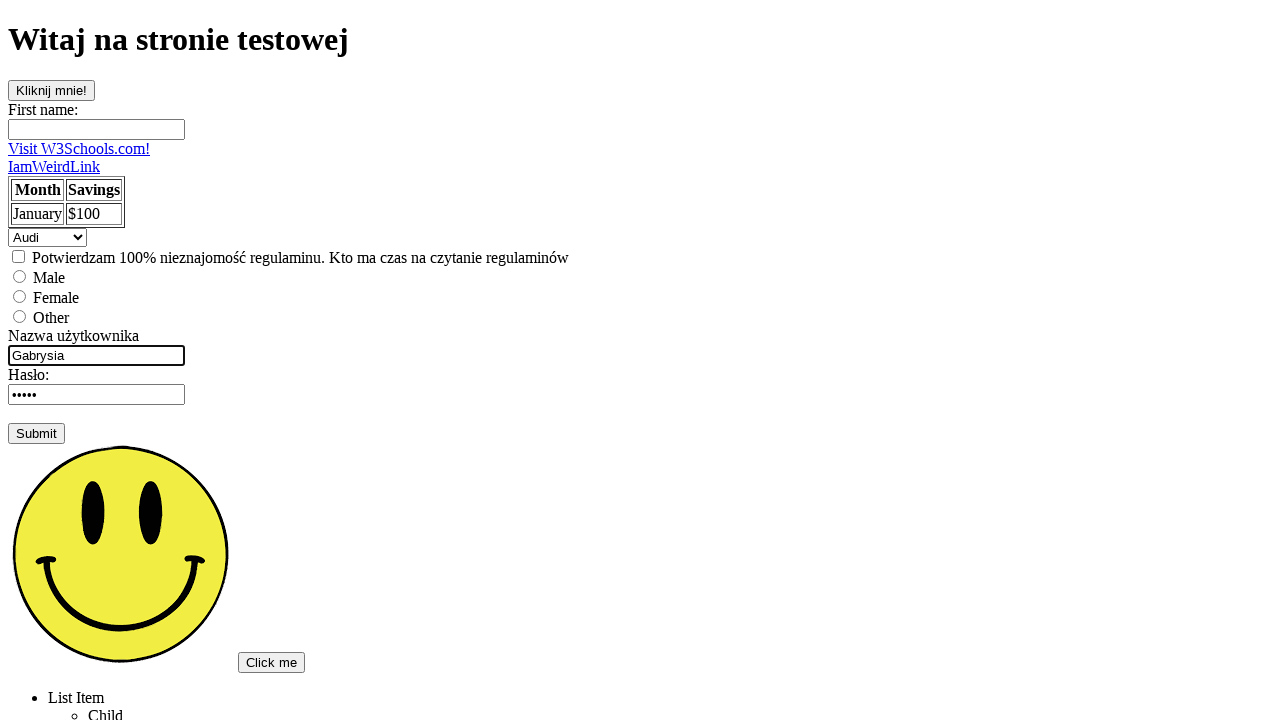

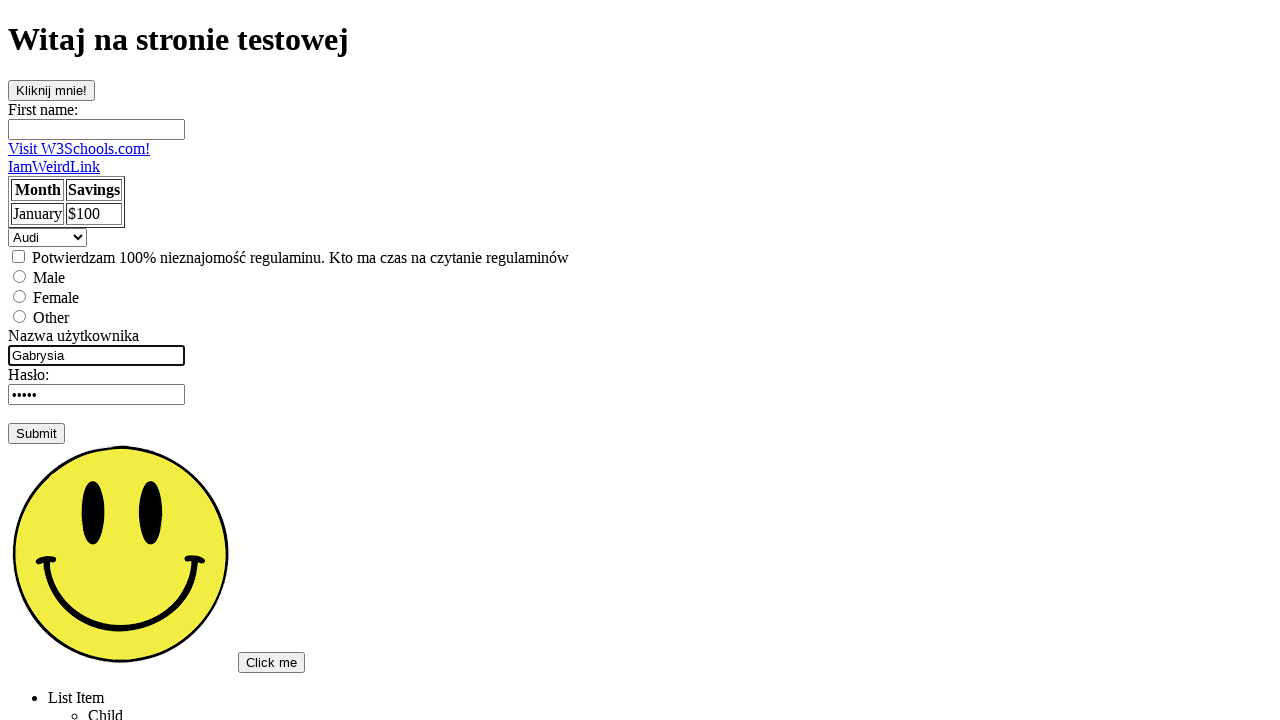